Tests dropdown selection functionality by selecting currency options using different methods (by index and by visible text)

Starting URL: https://rahulshettyacademy.com/dropdownsPractise/

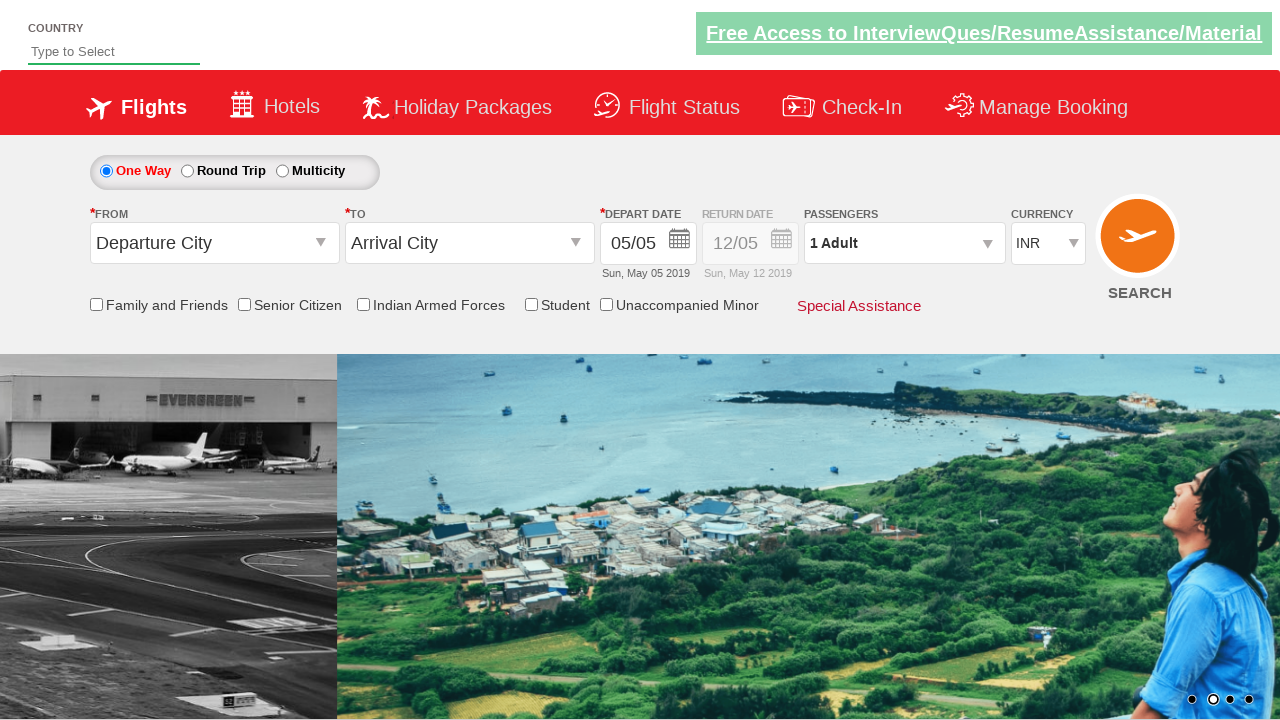

Selected USD currency option by index 3 from dropdown on #ctl00_mainContent_DropDownListCurrency
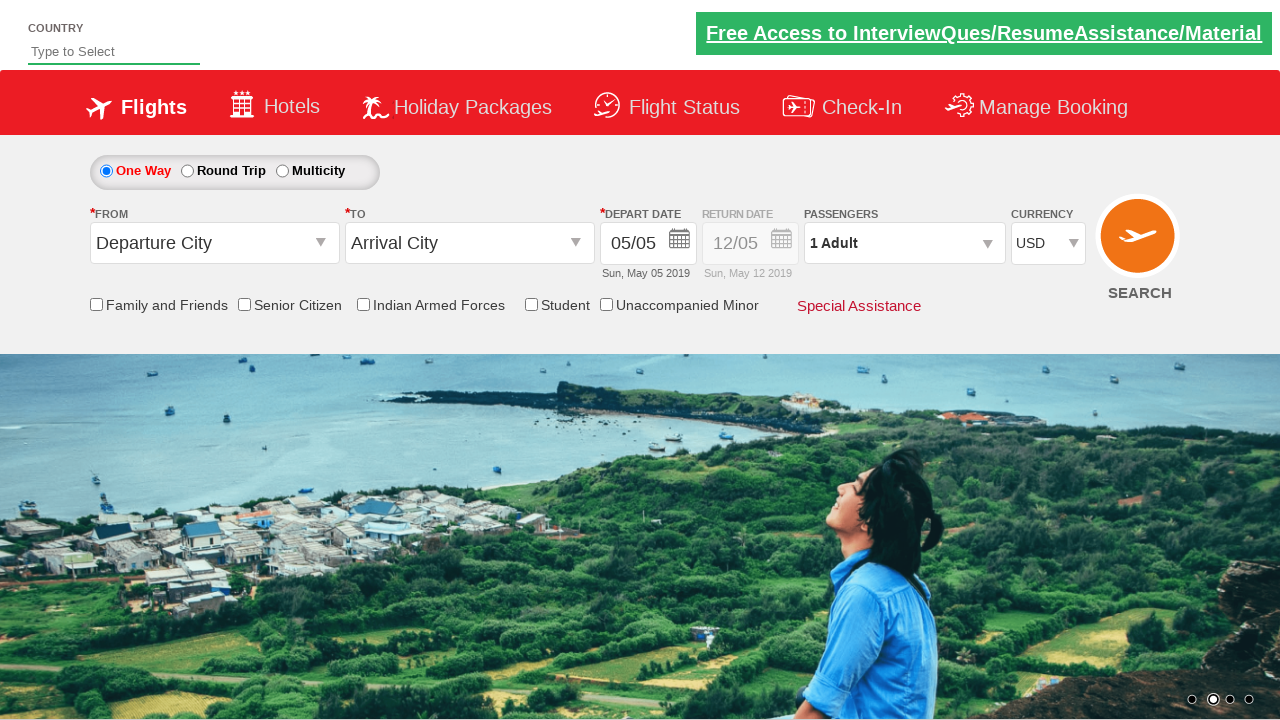

Verified USD is selected: USD
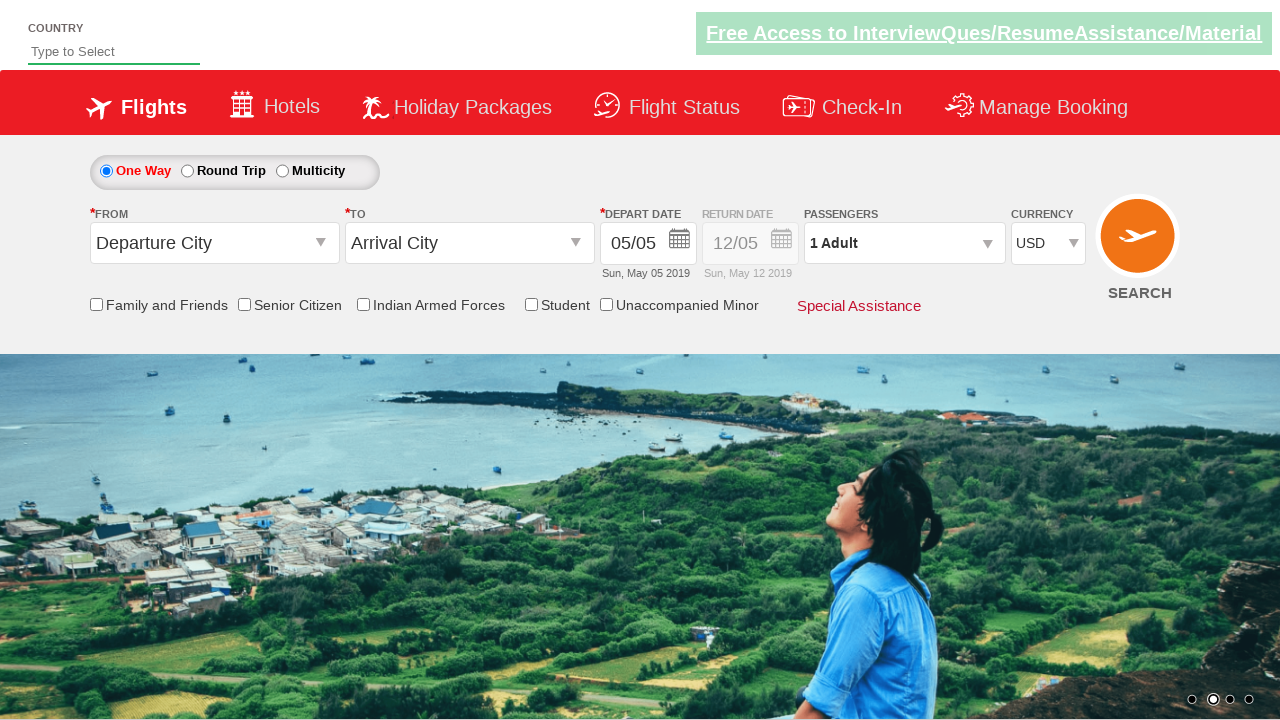

Selected AED currency option by visible text from dropdown on #ctl00_mainContent_DropDownListCurrency
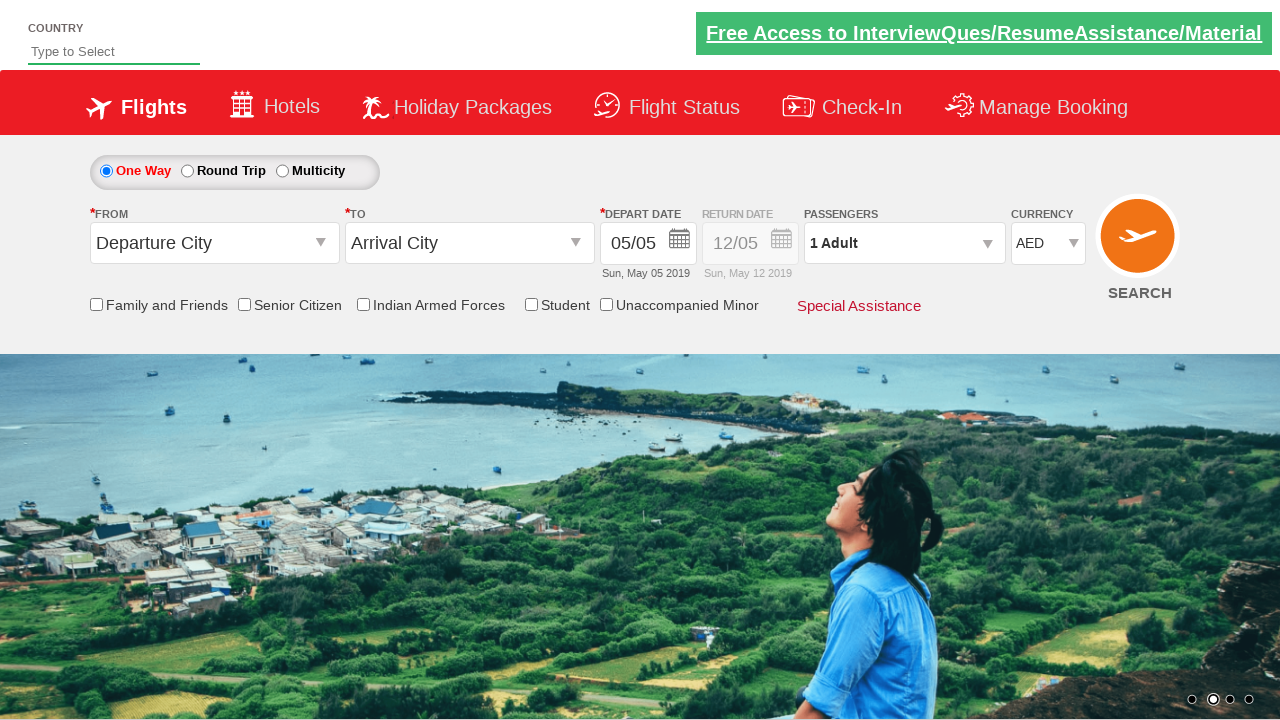

Verified AED is selected: AED
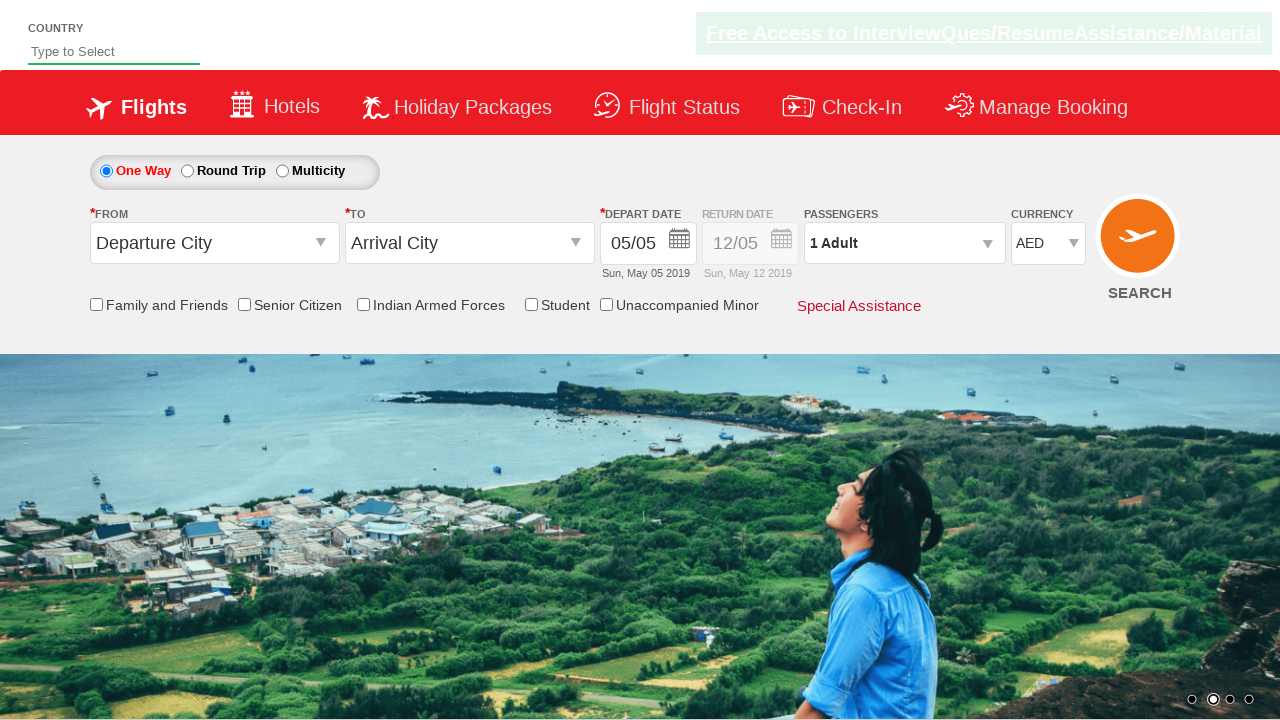

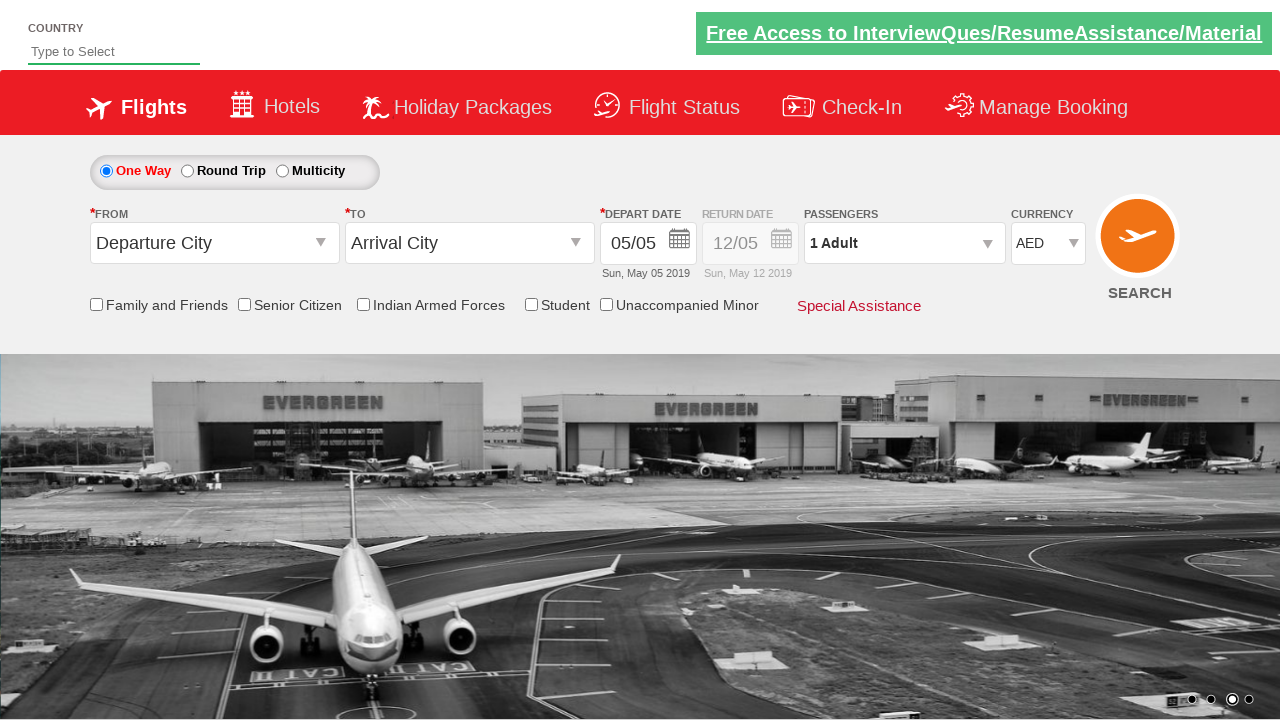